Validates that the first 100 articles on Hacker News "newest" page are correctly sorted from newest to oldest by extracting timestamps and comparing them sequentially, navigating through multiple pages using the "More" link.

Starting URL: https://news.ycombinator.com/newest

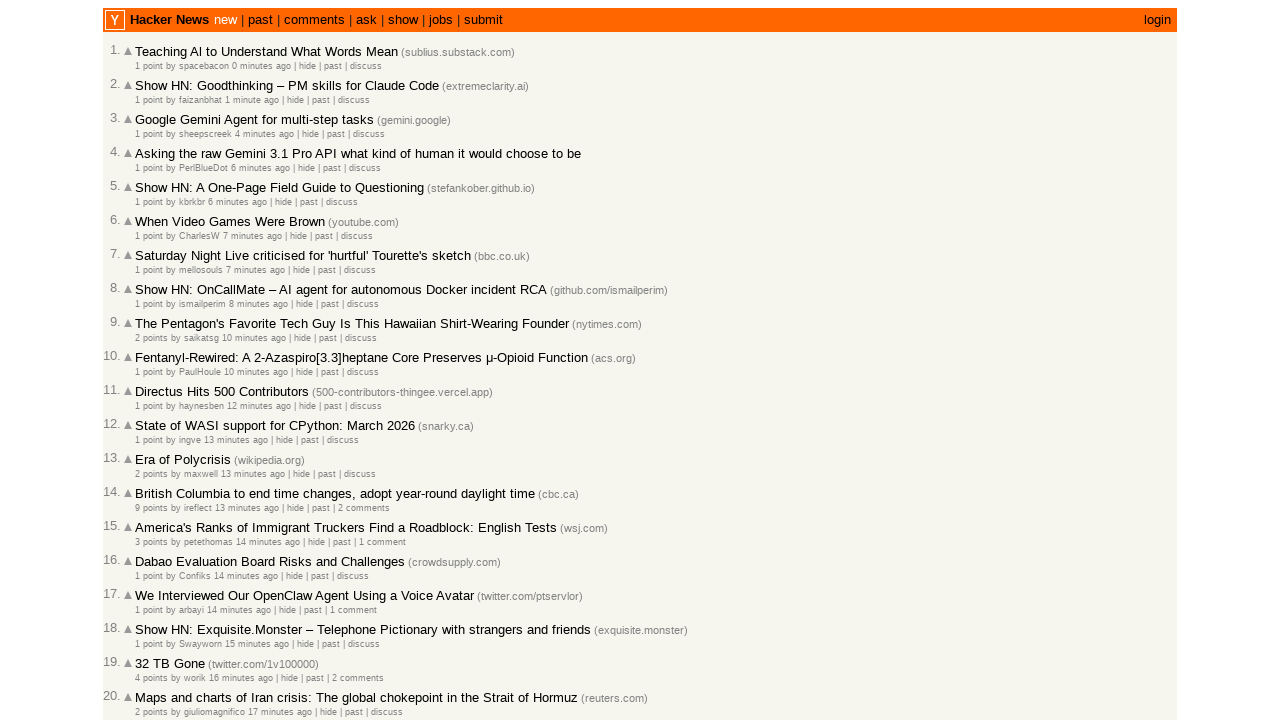

Extracted 30 article timestamps from current page
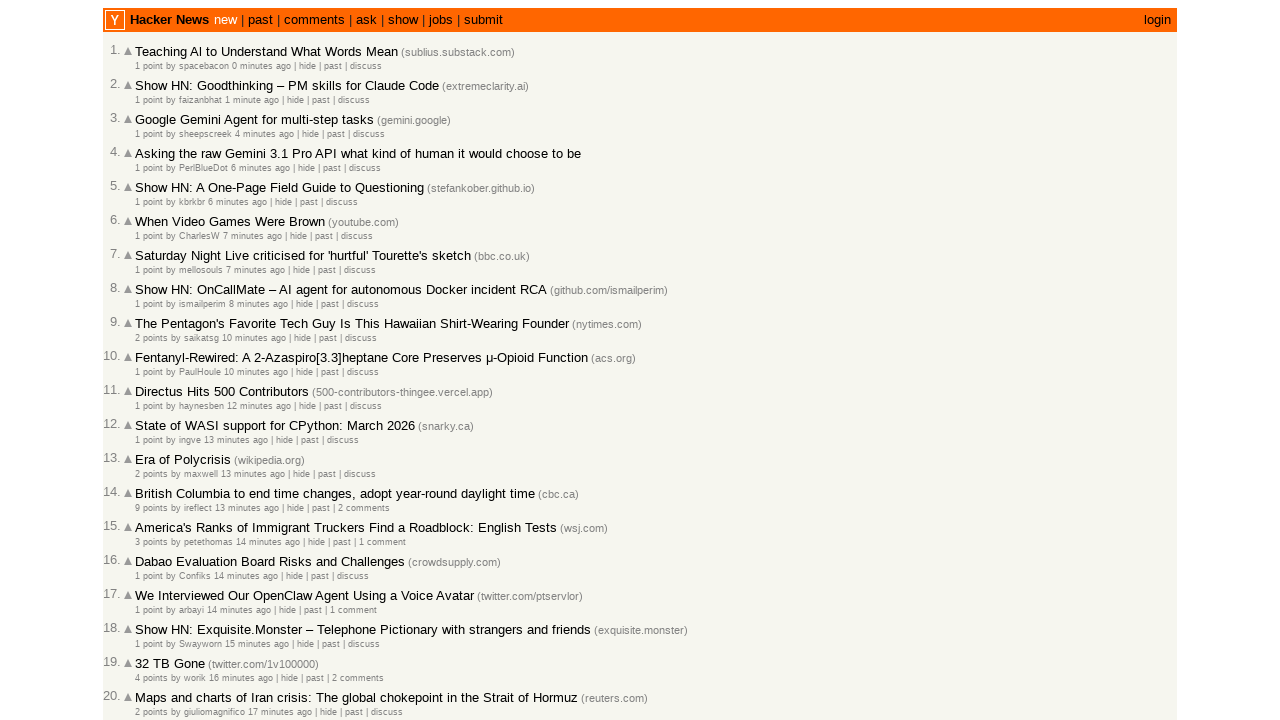

Clicked 'More' link to load next page of articles
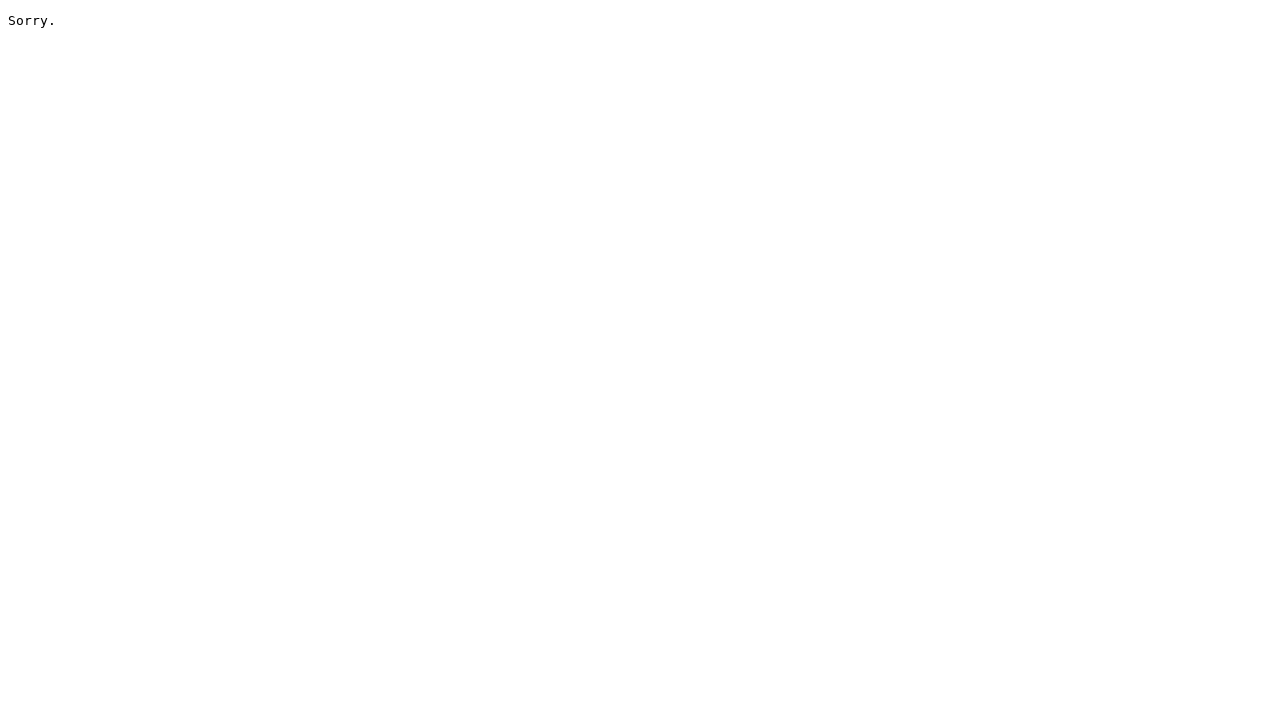

Waited 2 seconds for next page to load
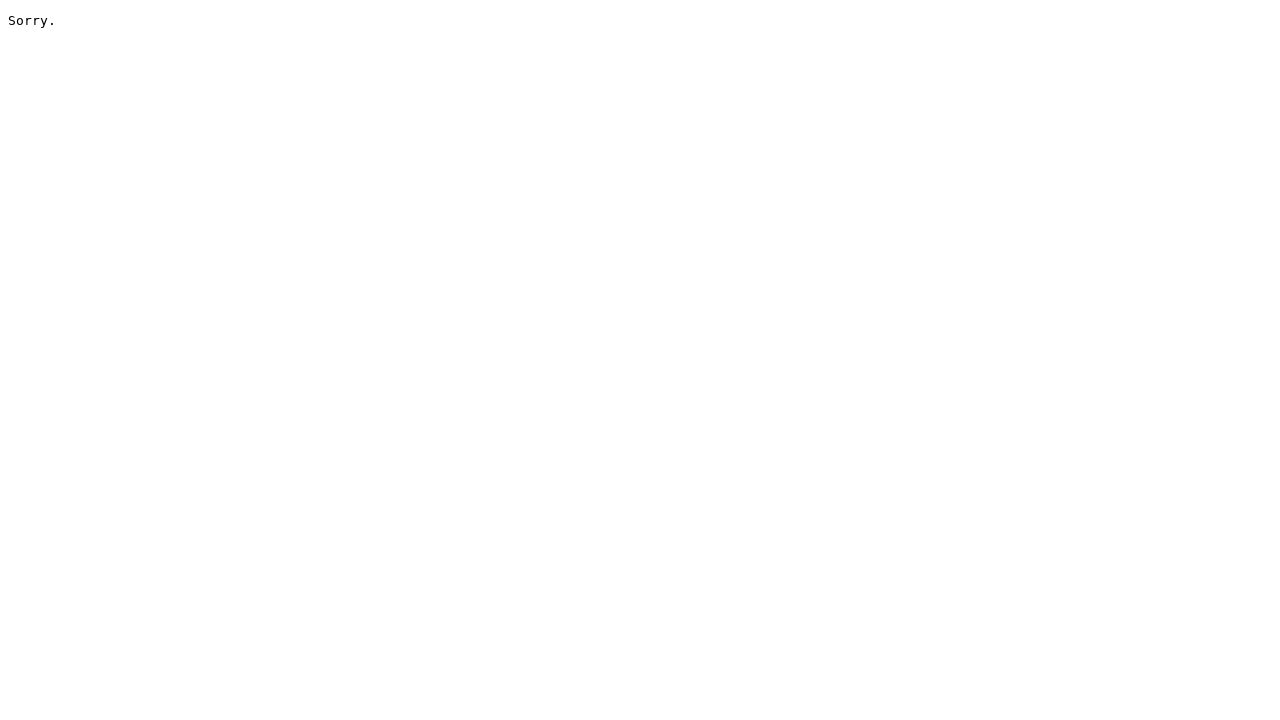

Extracted 0 article timestamps from current page
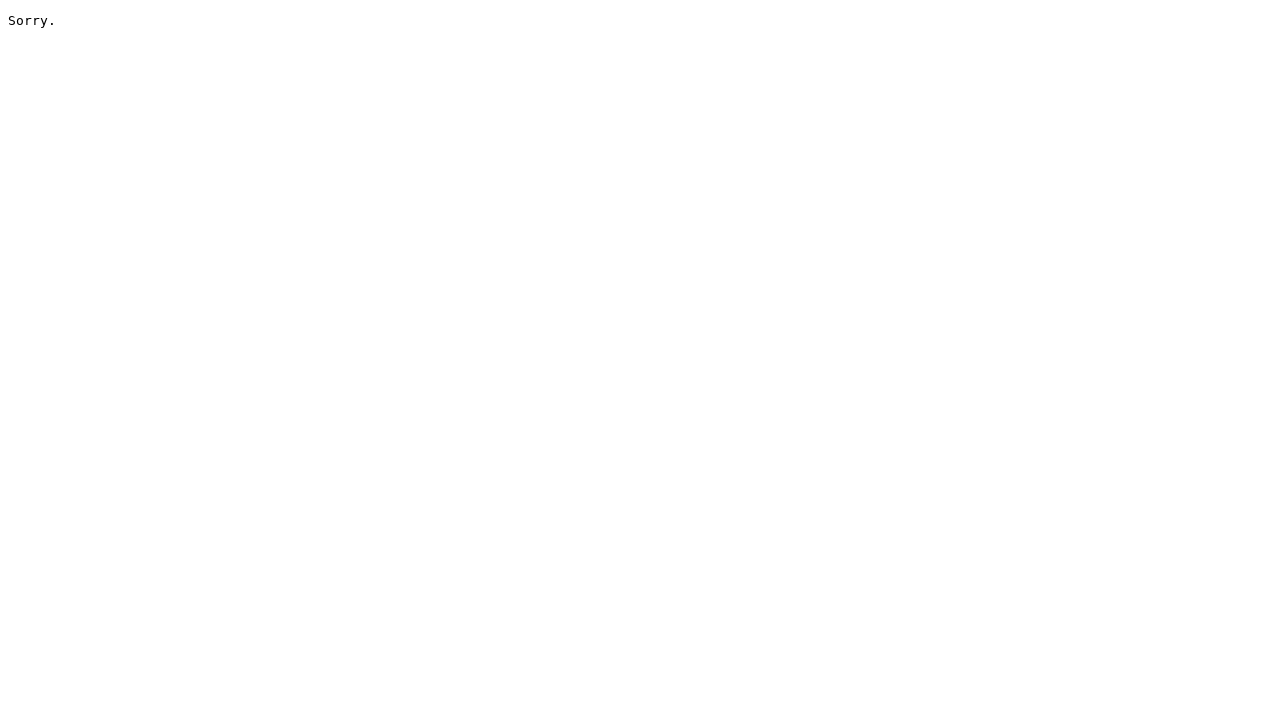

No 'More' link found, stopping pagination
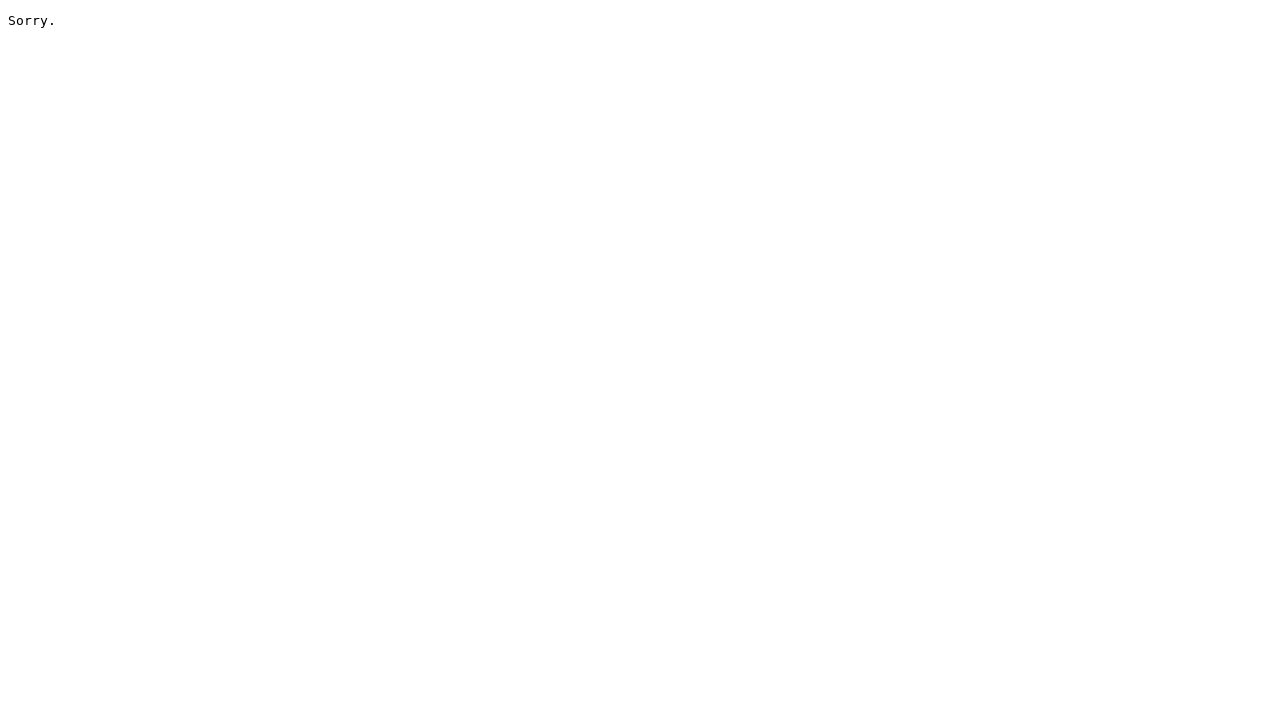

Trimmed articles list to exactly 100 articles
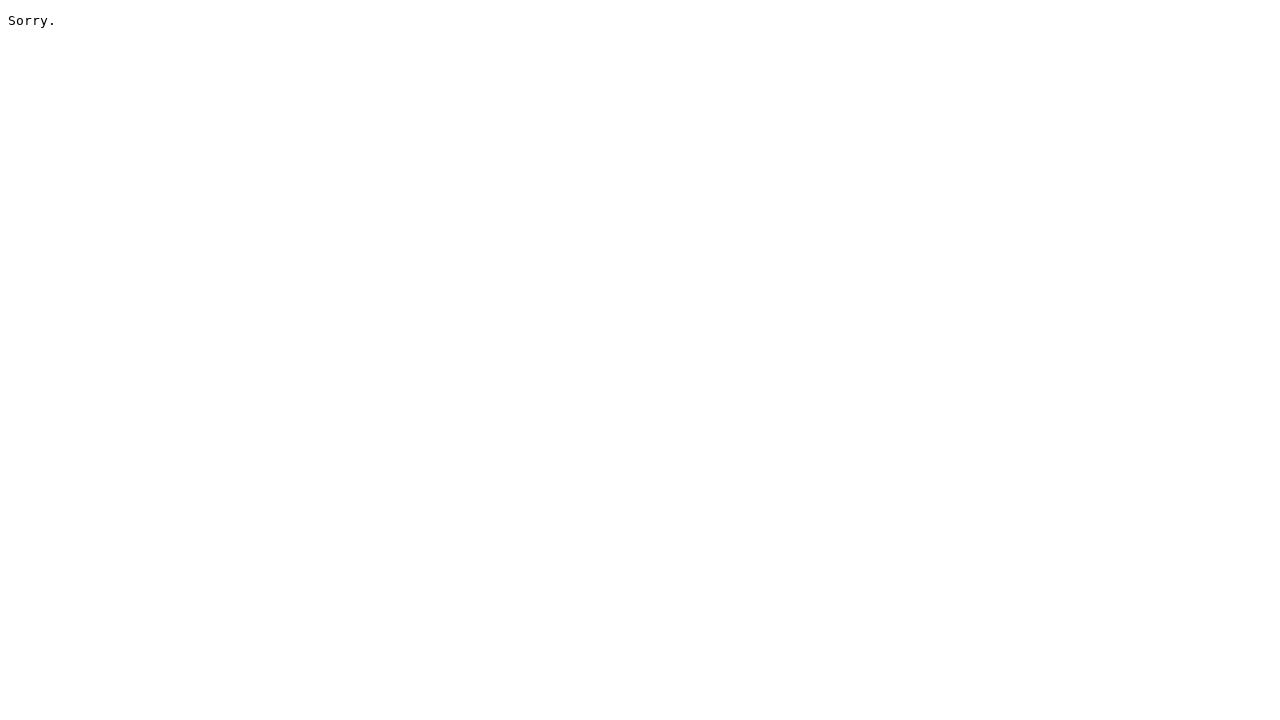

Verified article sorting: articles are correctly sorted from newest to oldest
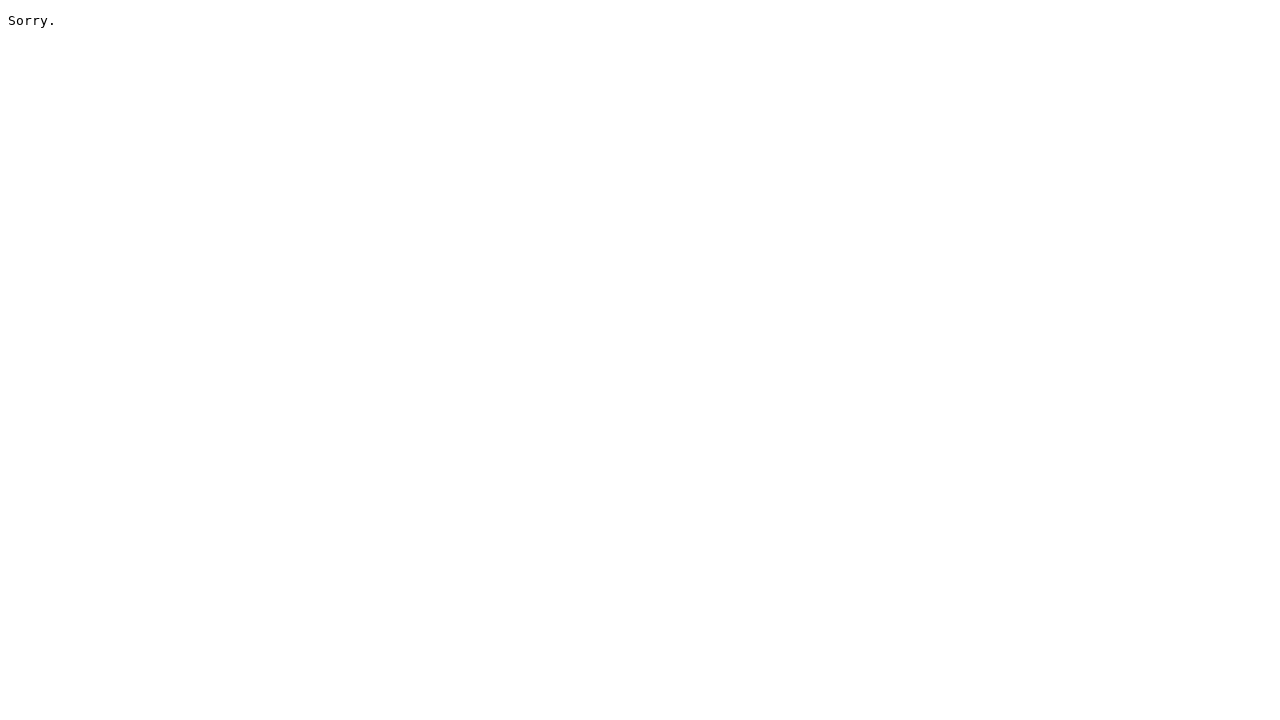

Assertion passed: all 100 articles are correctly sorted from newest to oldest
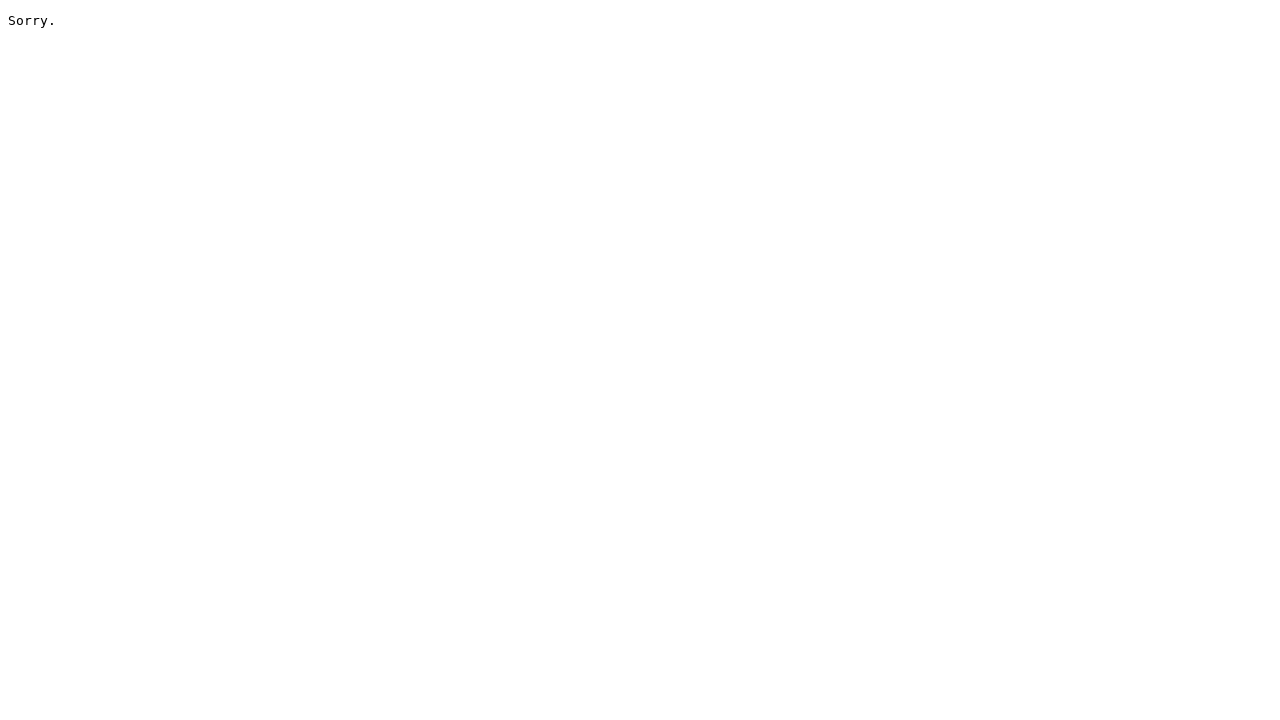

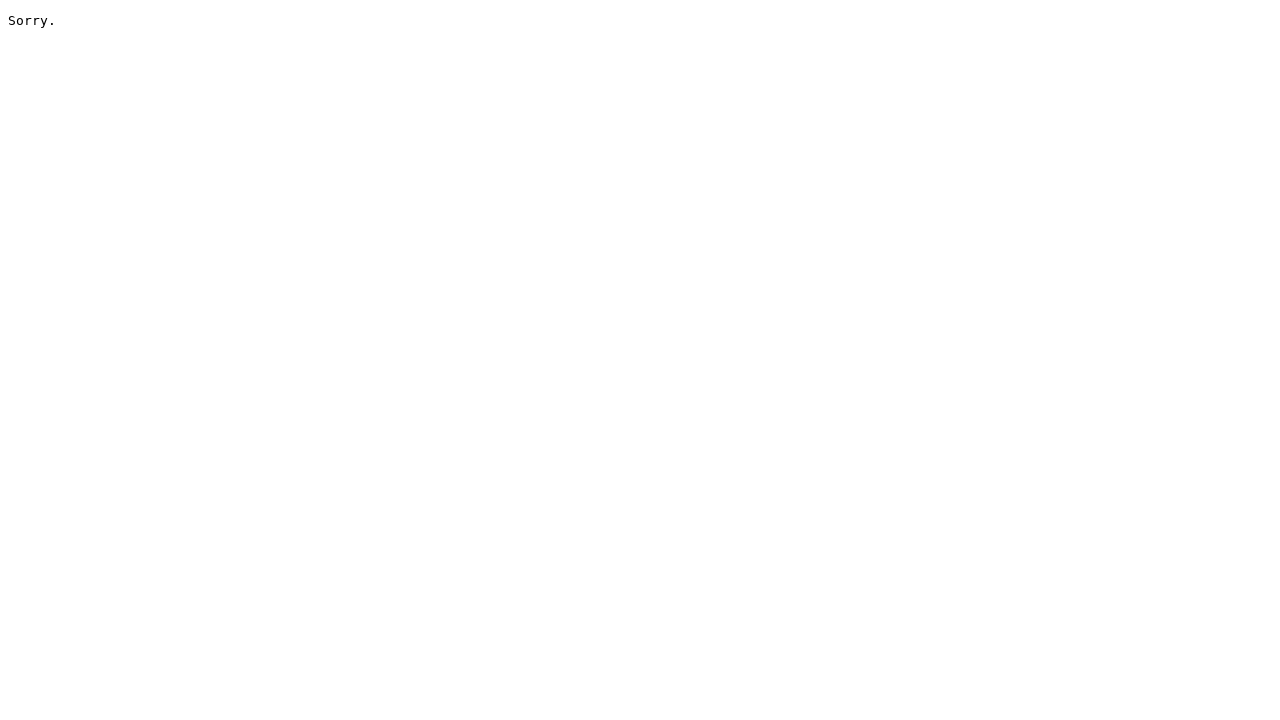